Finds an element using parent navigation in XPath on the DemoQA text box page

Starting URL: https://demoqa.com/text-box

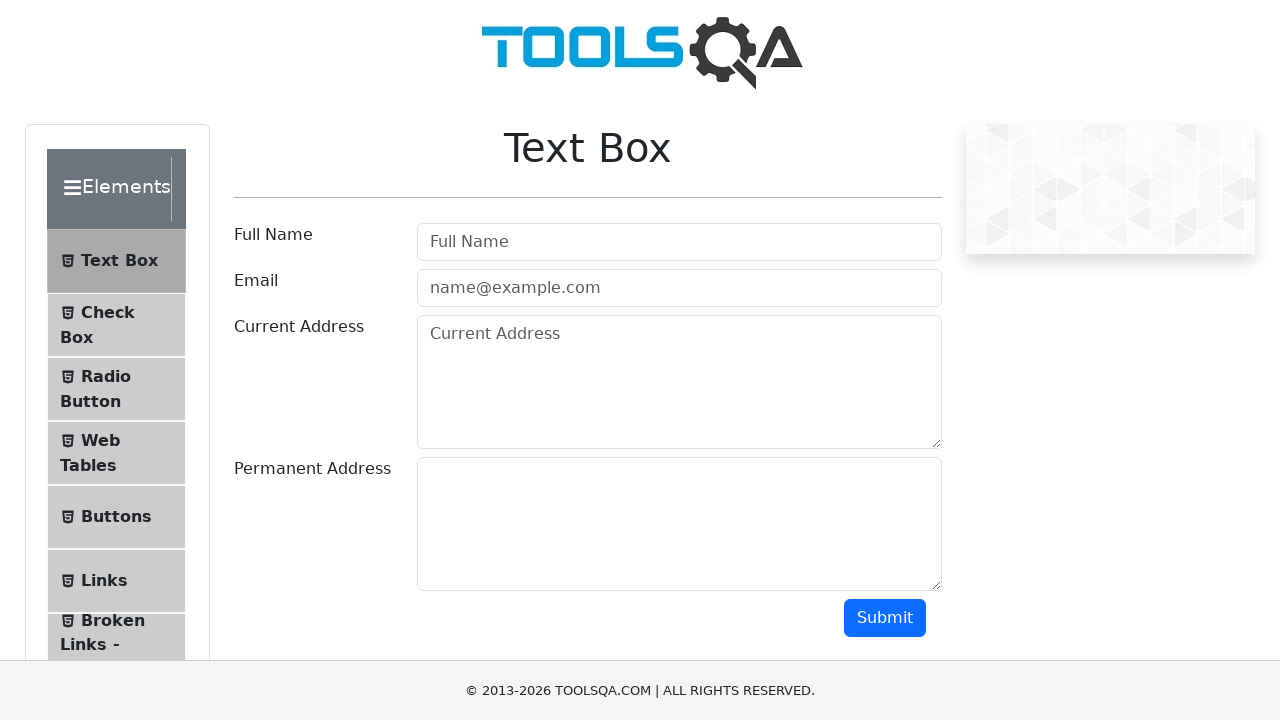

Navigated to DemoQA text box page
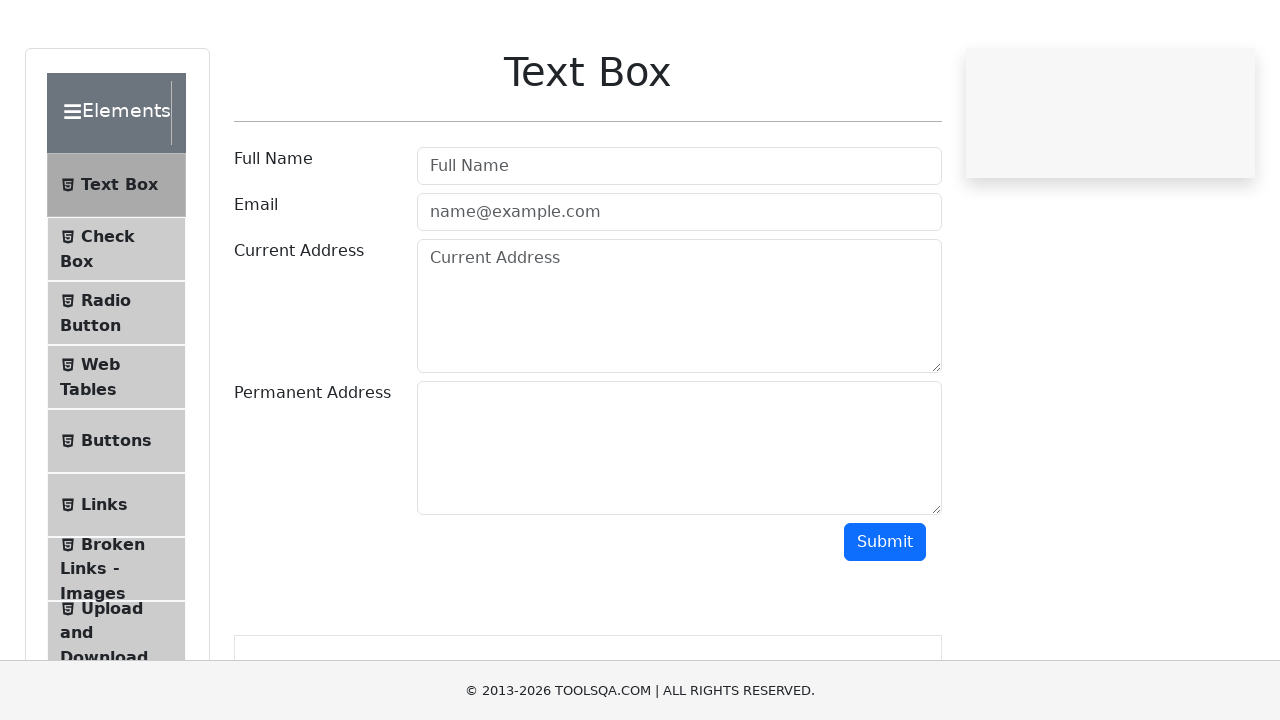

Located parent element of userName label using XPath and retrieved text content
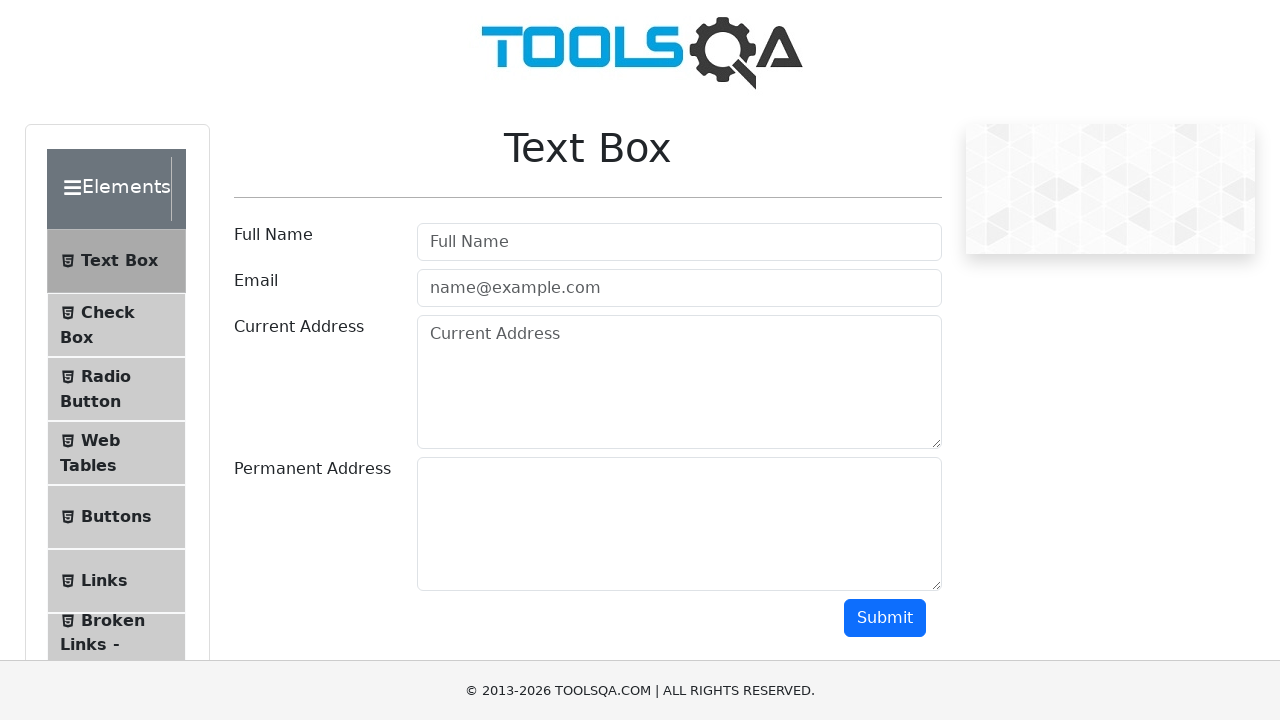

Printed parent element text content
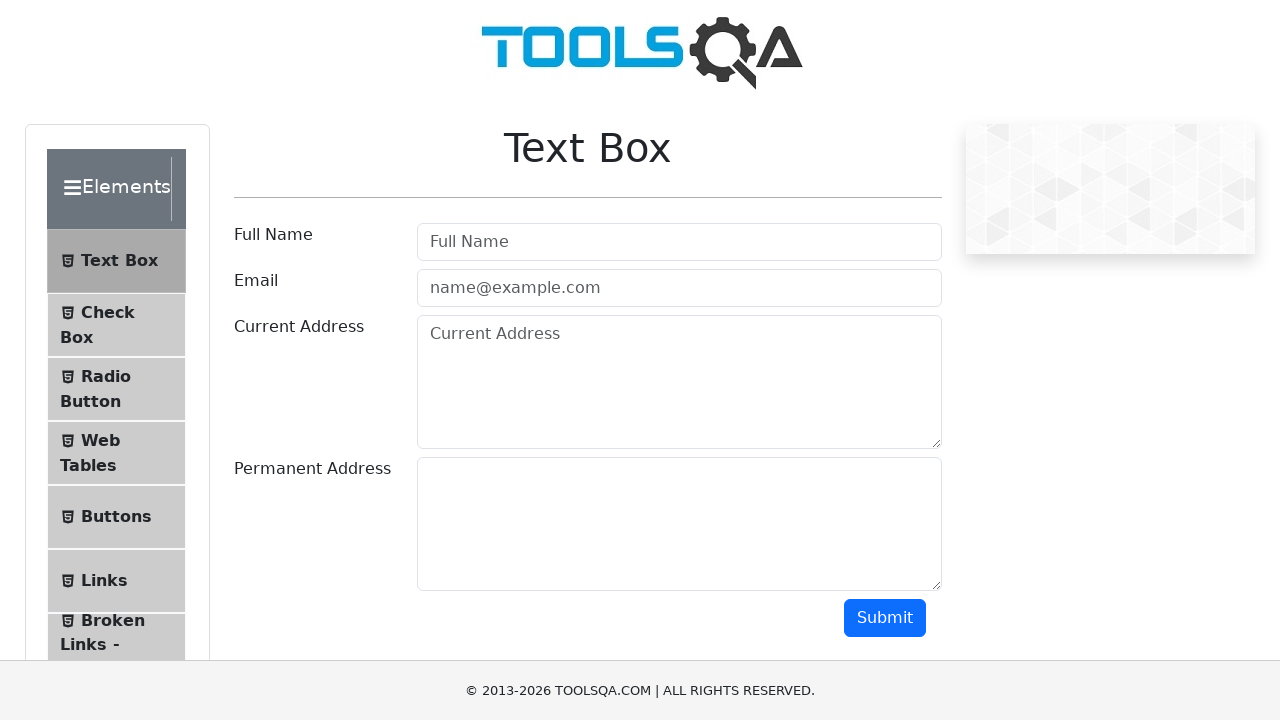

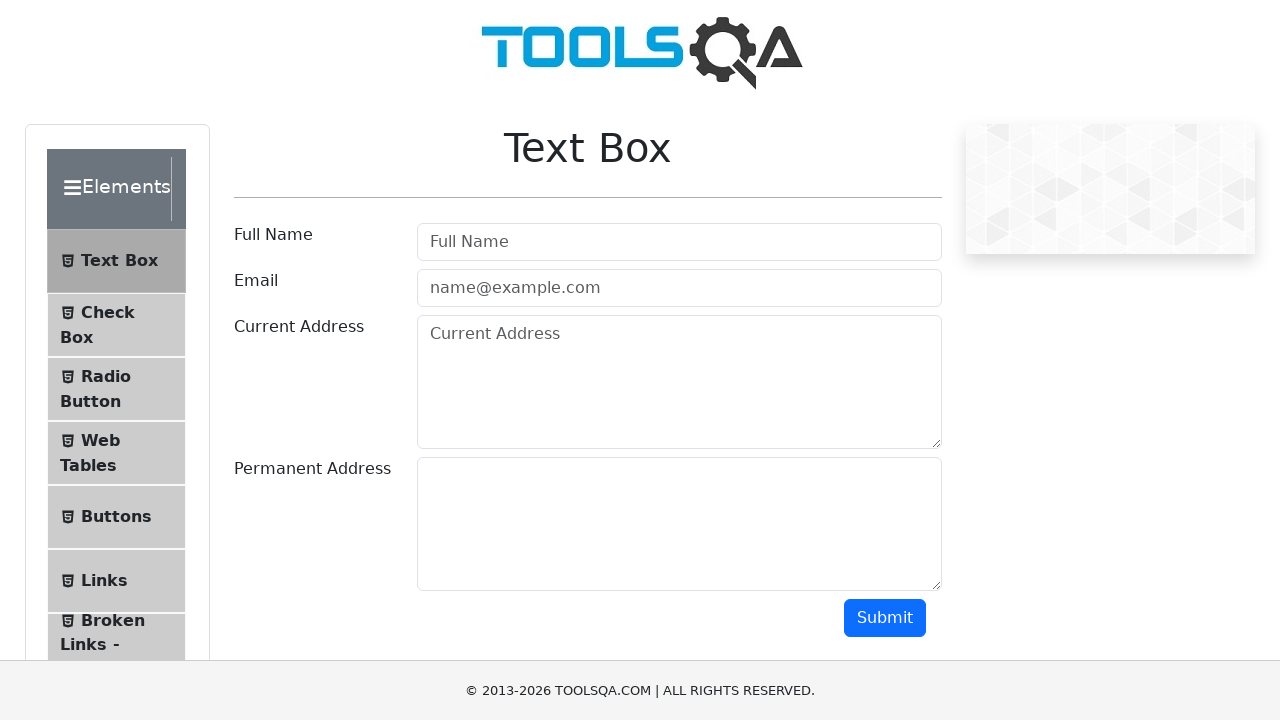